Tests the jQuery UI datepicker widget by clicking on the datepicker input field and selecting a specific date from the calendar

Starting URL: https://jqueryui.com/datepicker/

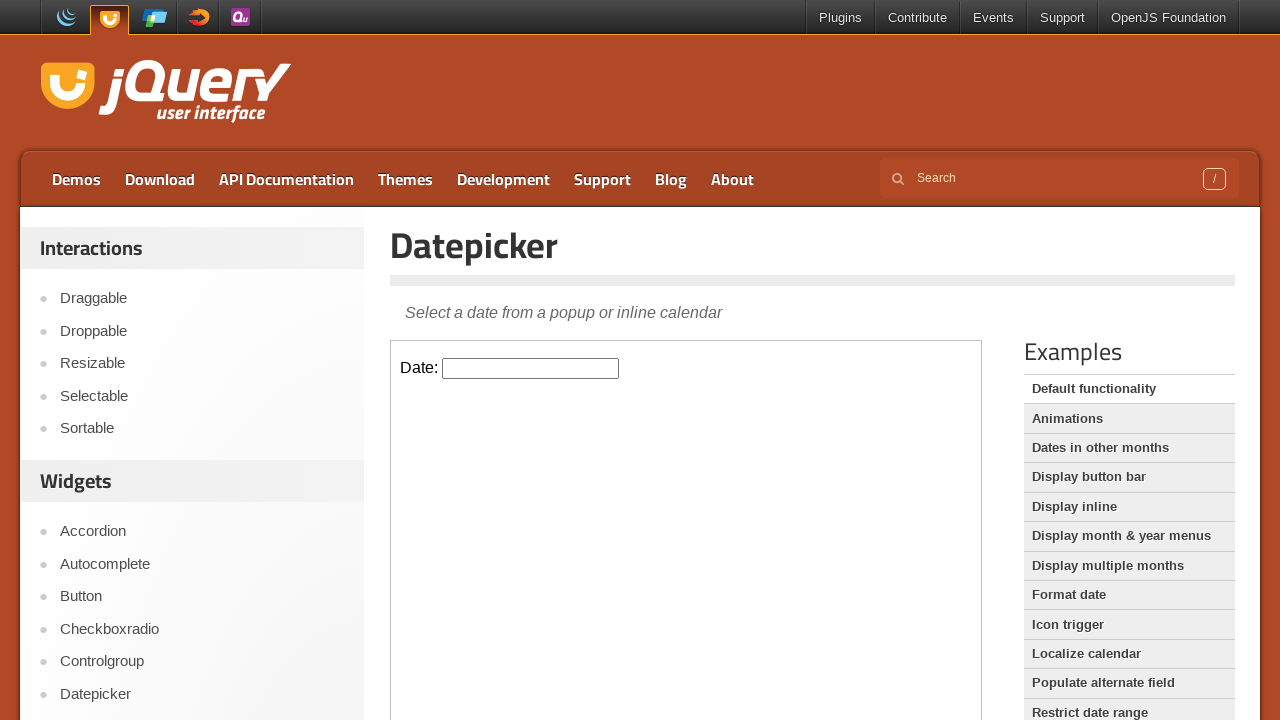

Located iframe containing the datepicker
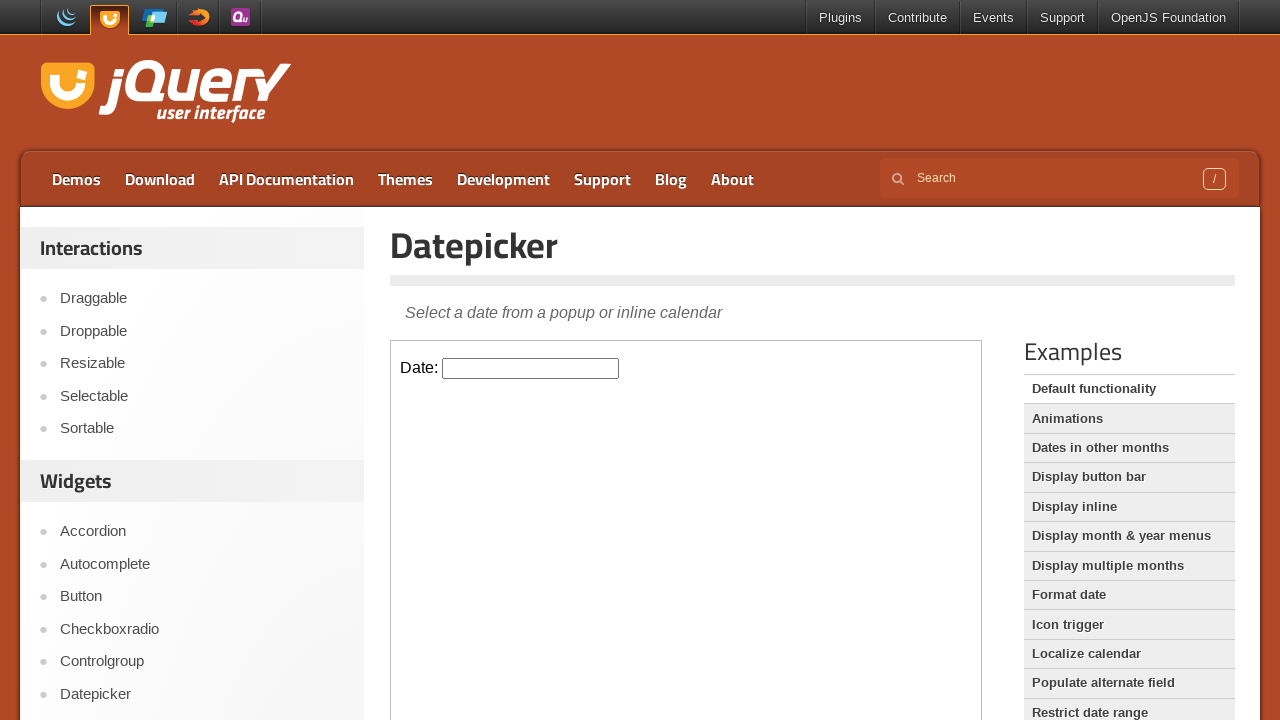

Clicked on the datepicker input field to open the calendar at (531, 368) on iframe >> nth=0 >> internal:control=enter-frame >> #datepicker
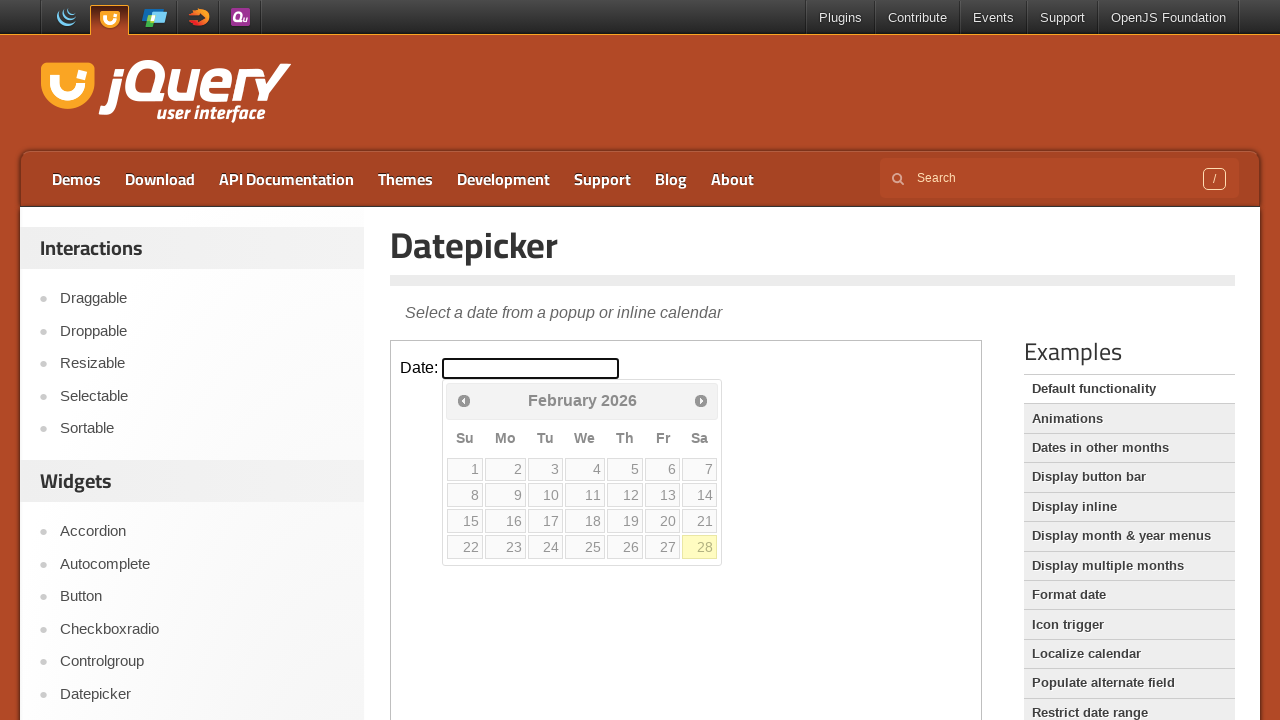

Selected a specific date from the calendar (row 4, column 5) at (625, 547) on iframe >> nth=0 >> internal:control=enter-frame >> xpath=//*[@id='ui-datepicker-
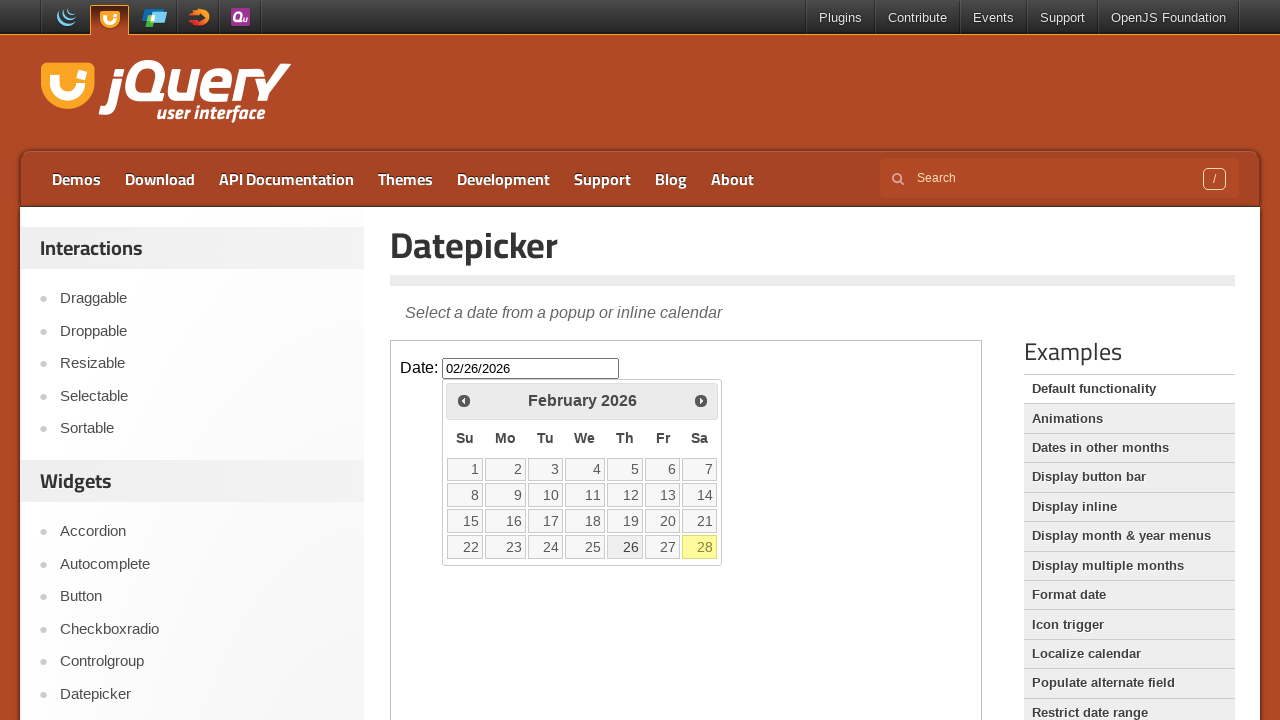

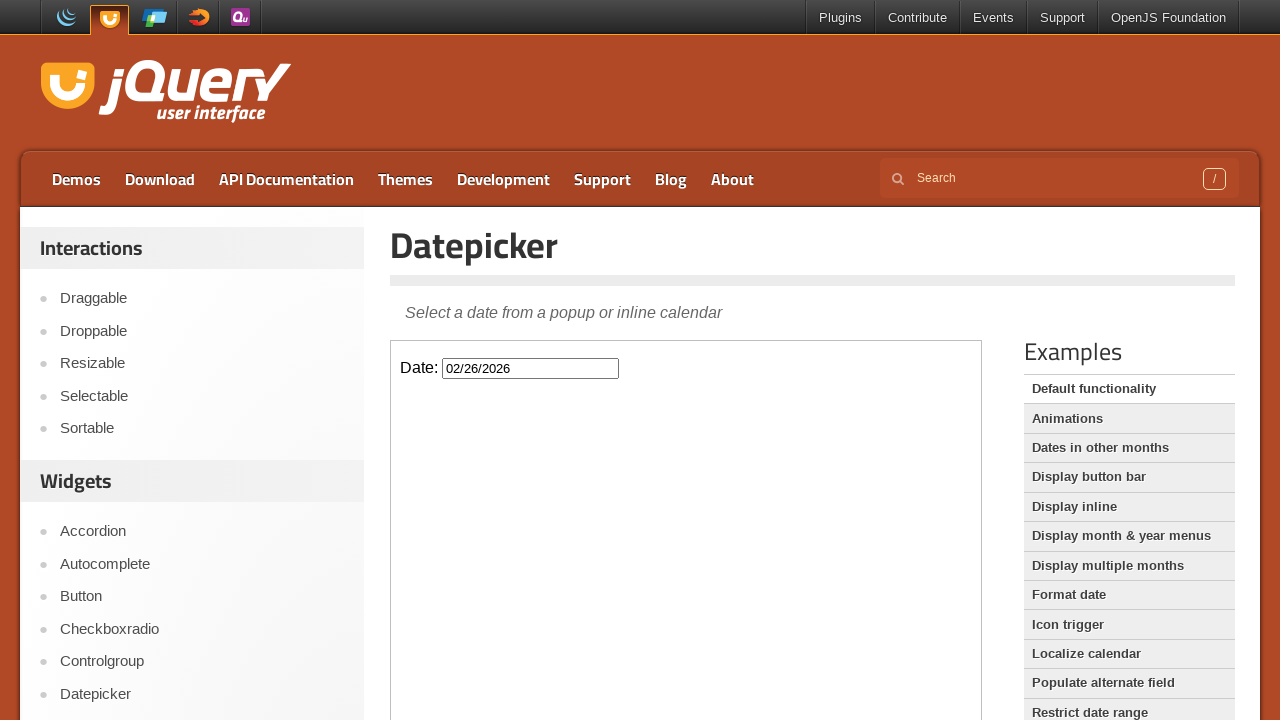